Tests navigation by finding links in the footer section of a practice page, opening multiple links in new tabs using keyboard shortcuts, and switching between the opened tabs.

Starting URL: http://www.qaclickacademy.com/practice.php

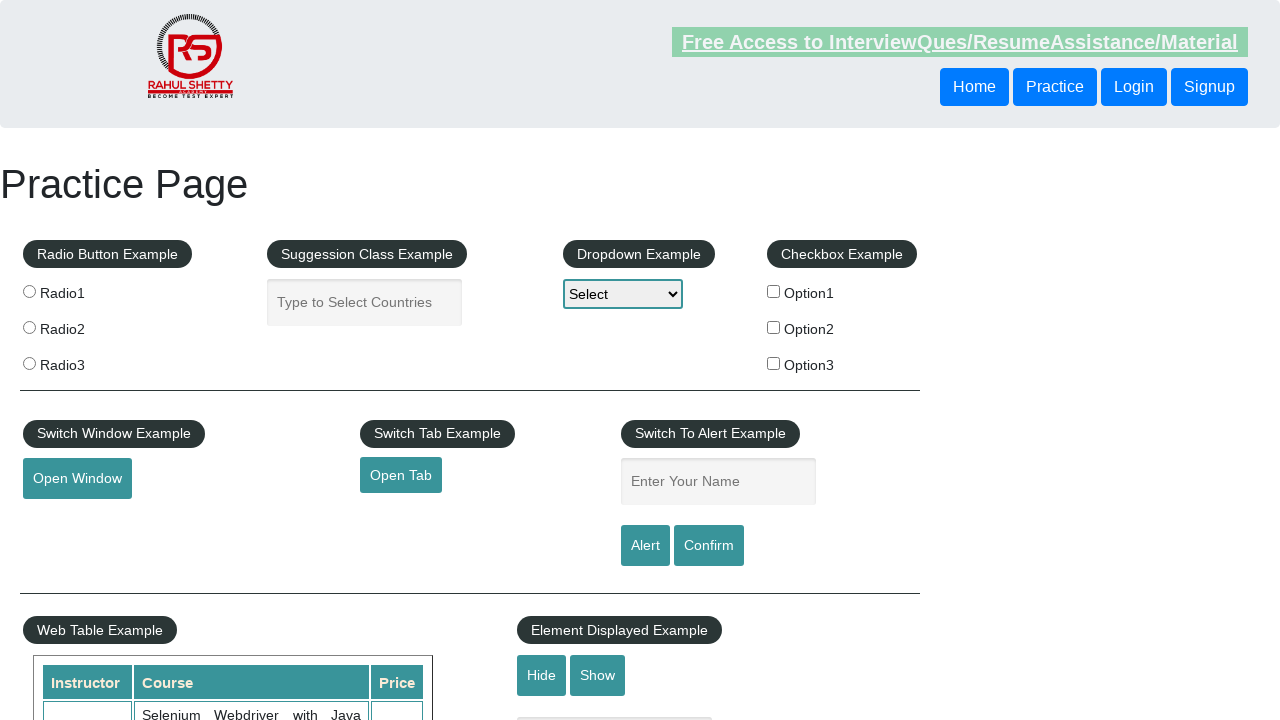

Footer section (#gf-BIG) loaded
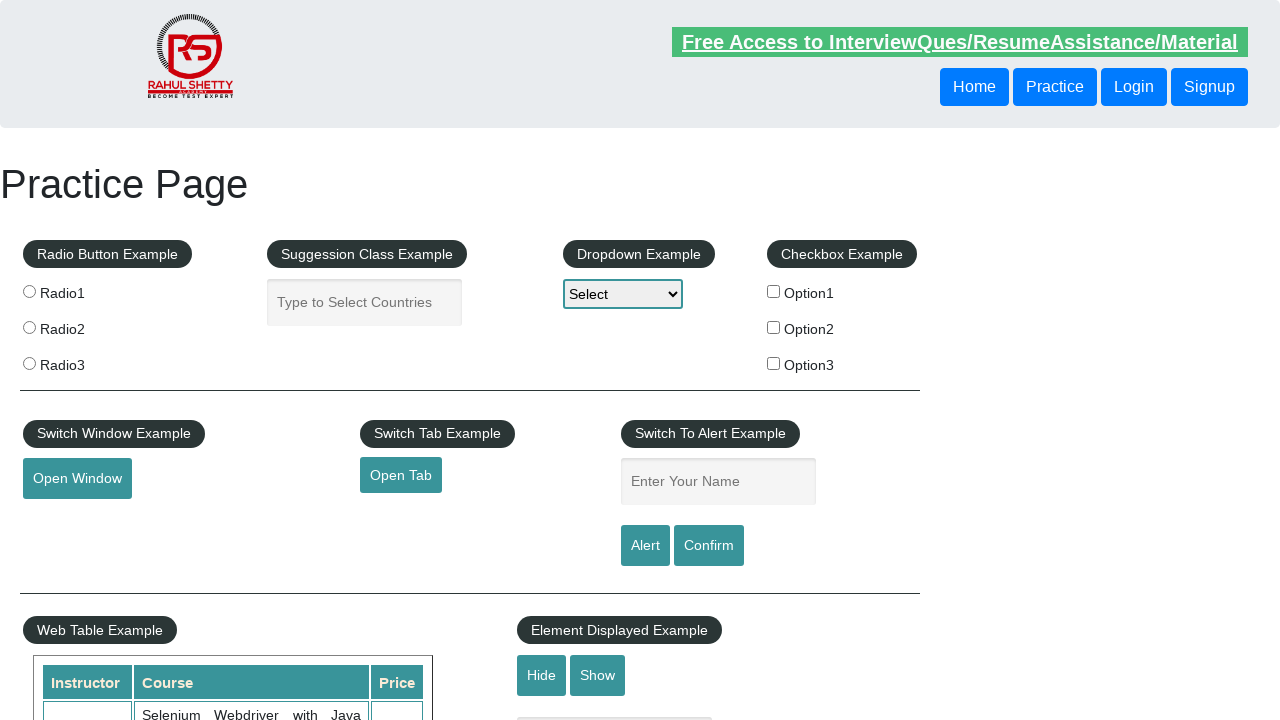

Located first column of footer links
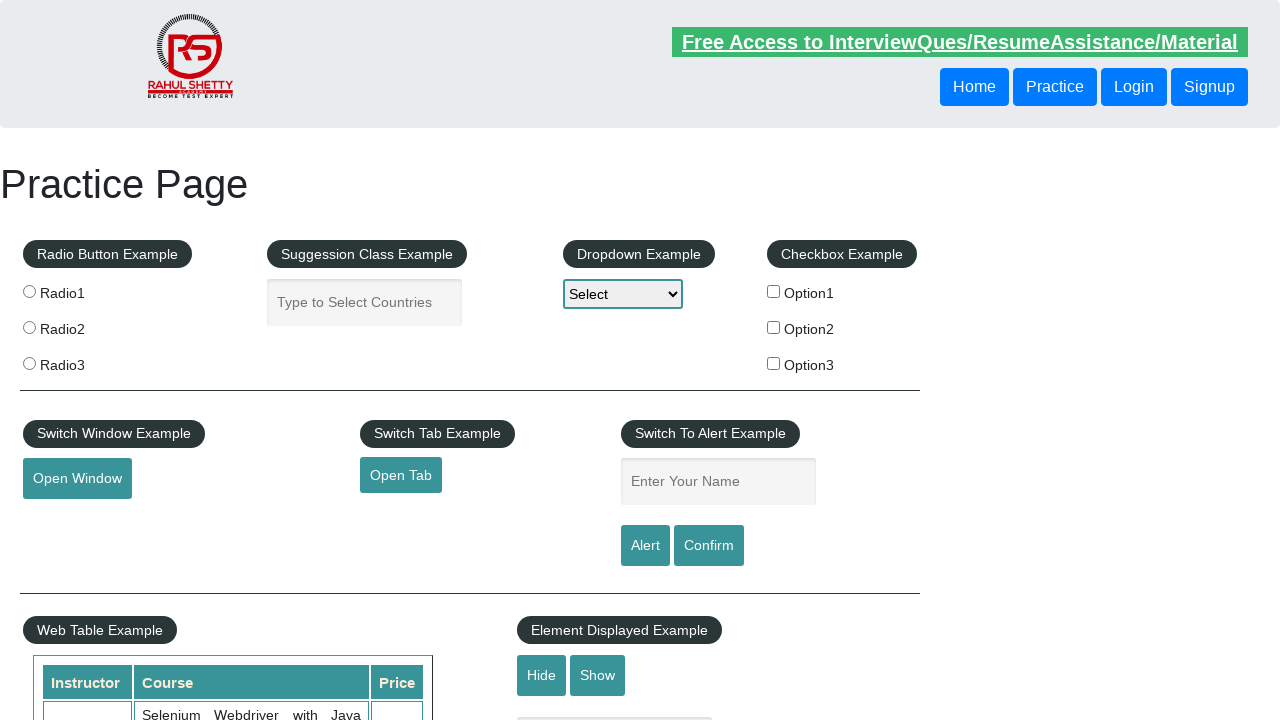

Found 5 links in footer column
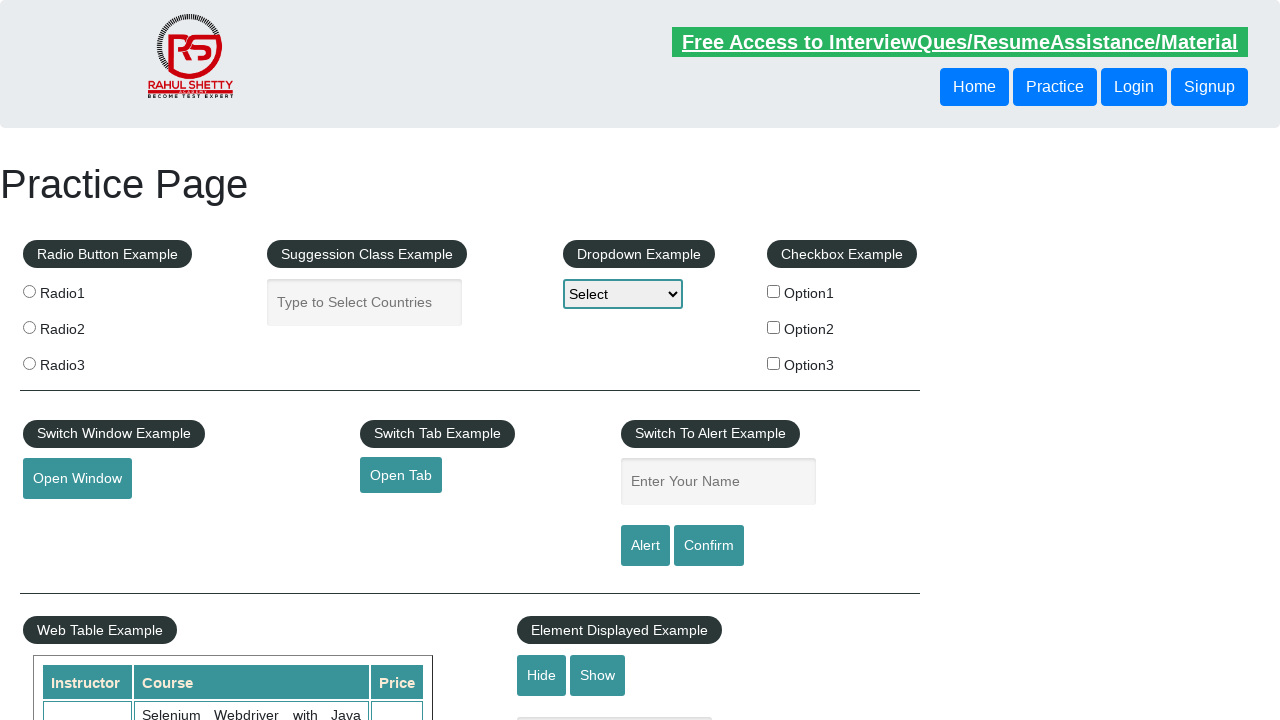

Opened footer link 1 in new tab using Ctrl+Click at (68, 520) on #gf-BIG >> xpath=//tr//td[1]//ul[1] >> a >> nth=1
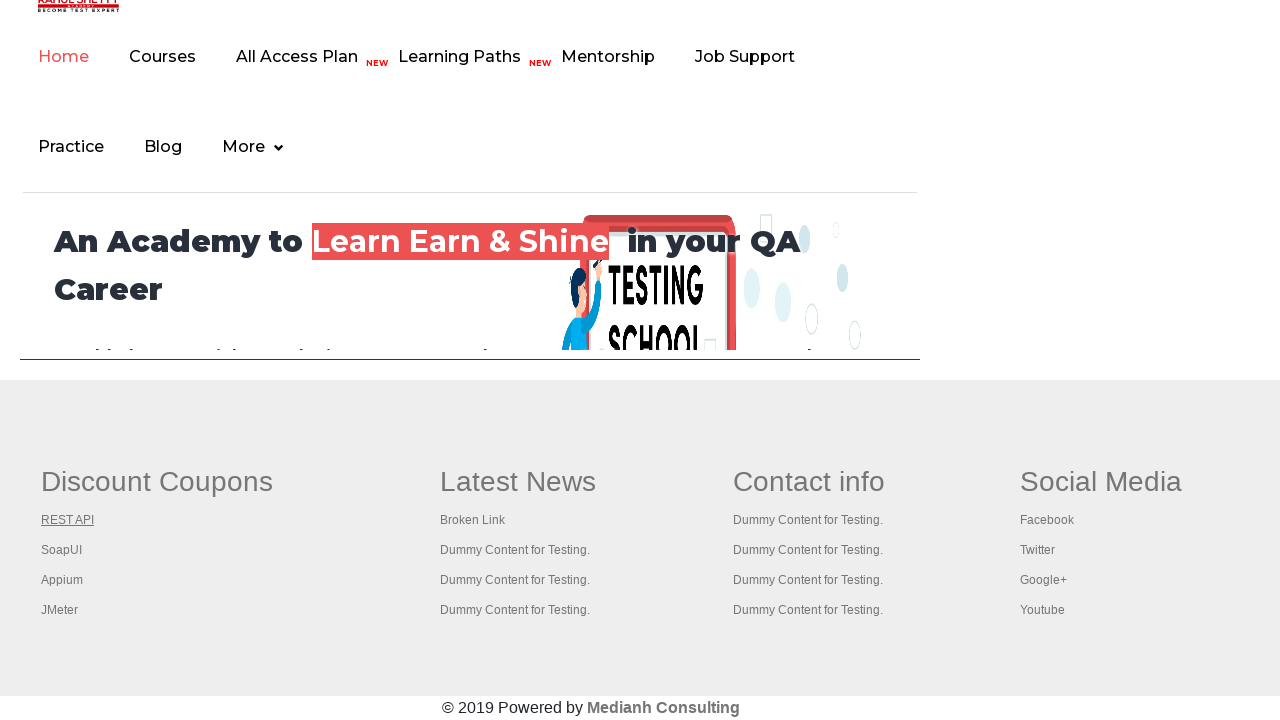

Waited 2 seconds for new tab to load
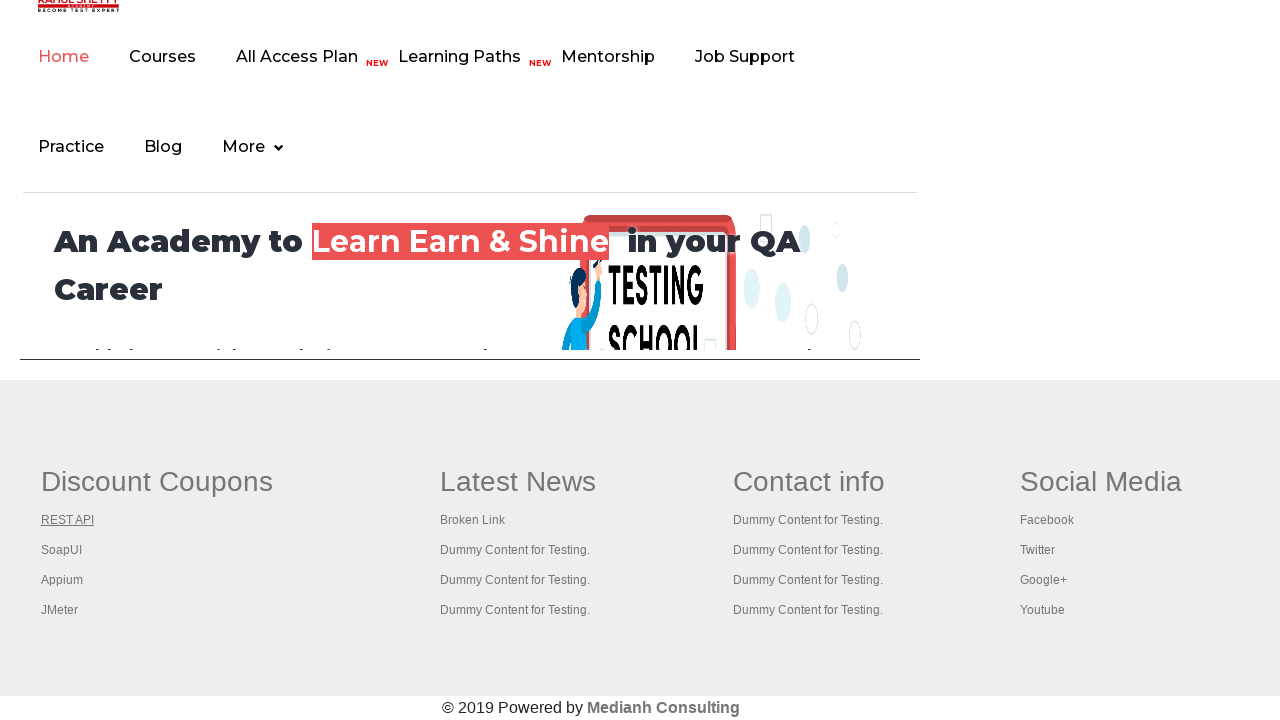

Opened footer link 2 in new tab using Ctrl+Click at (62, 550) on #gf-BIG >> xpath=//tr//td[1]//ul[1] >> a >> nth=2
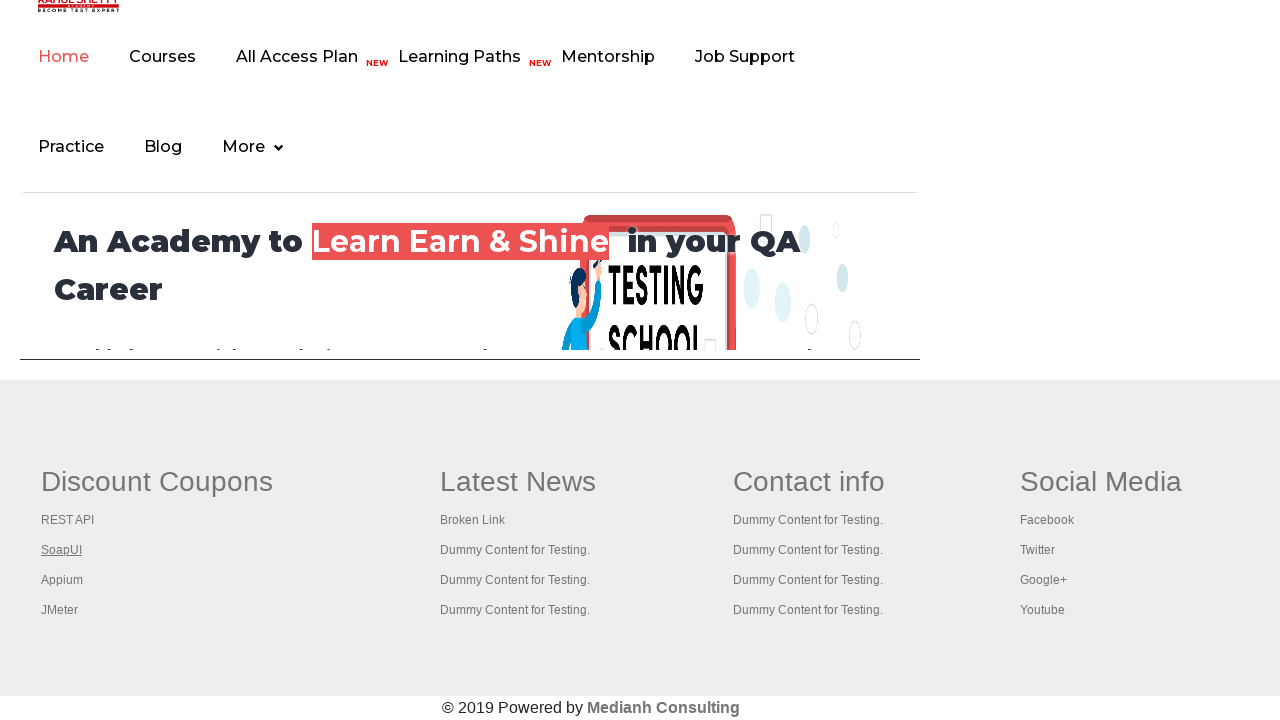

Waited 2 seconds for new tab to load
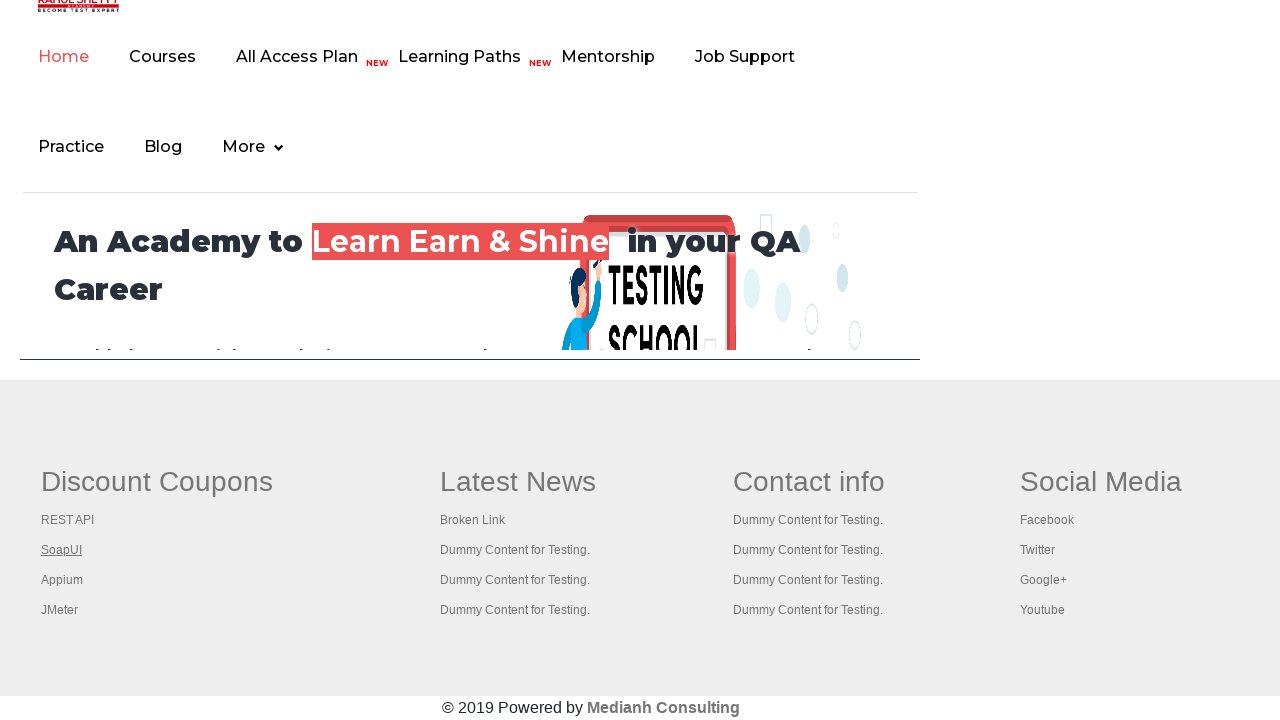

Opened footer link 3 in new tab using Ctrl+Click at (62, 580) on #gf-BIG >> xpath=//tr//td[1]//ul[1] >> a >> nth=3
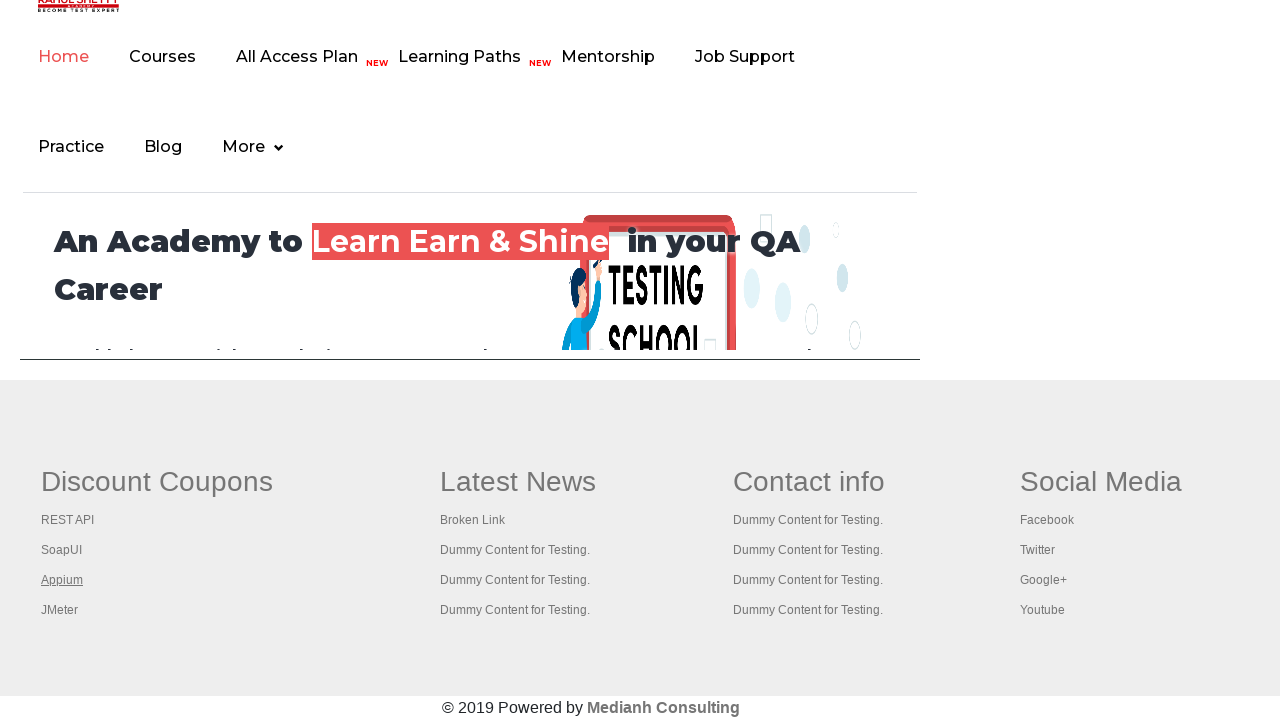

Waited 2 seconds for new tab to load
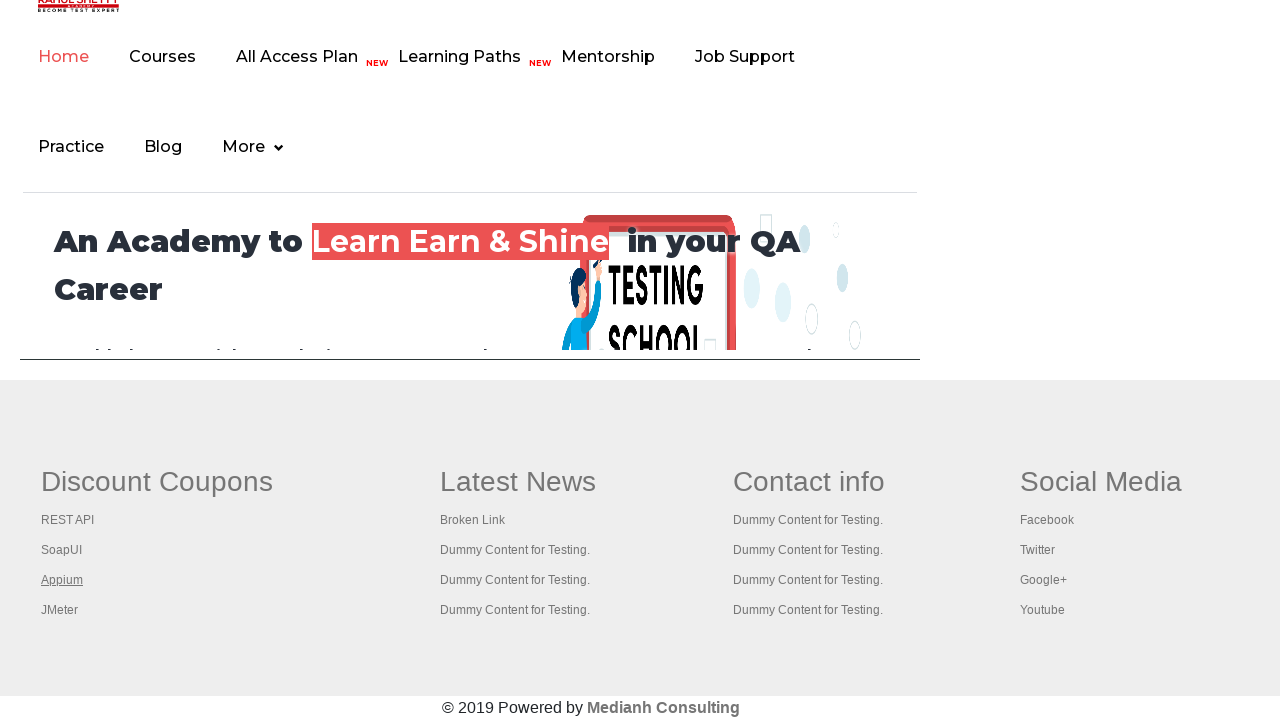

Opened footer link 4 in new tab using Ctrl+Click at (60, 610) on #gf-BIG >> xpath=//tr//td[1]//ul[1] >> a >> nth=4
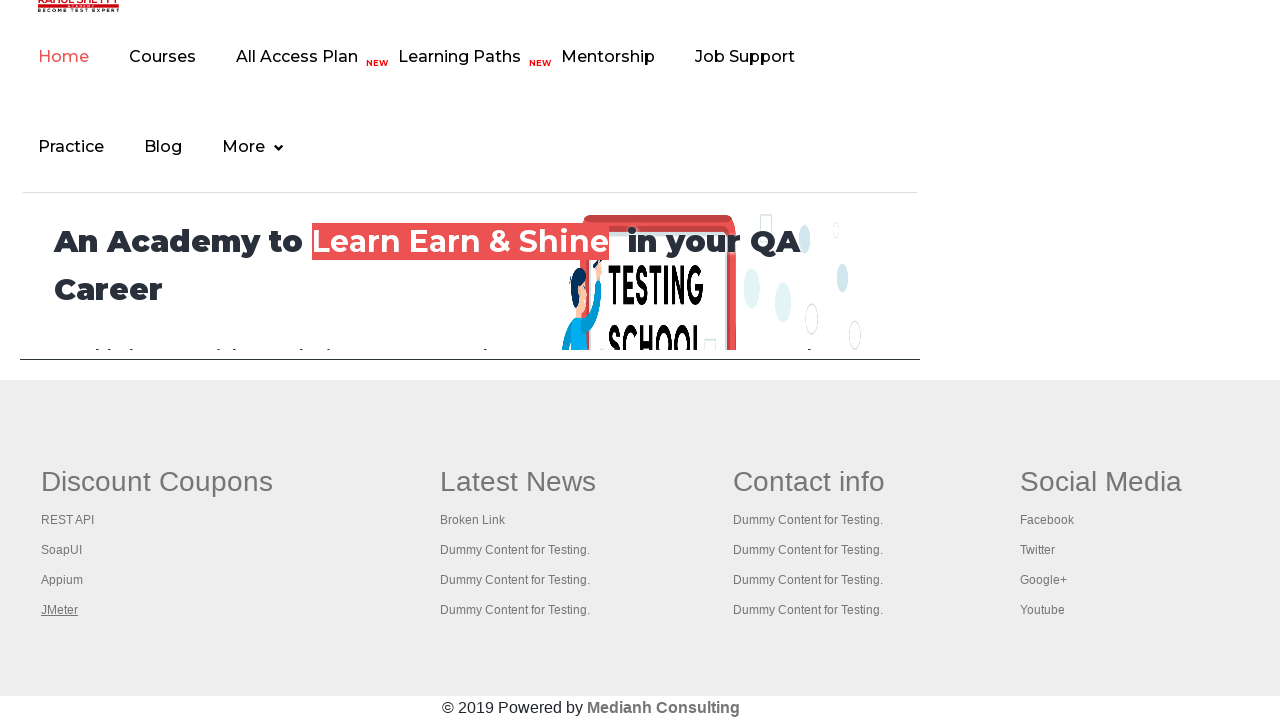

Waited 2 seconds for new tab to load
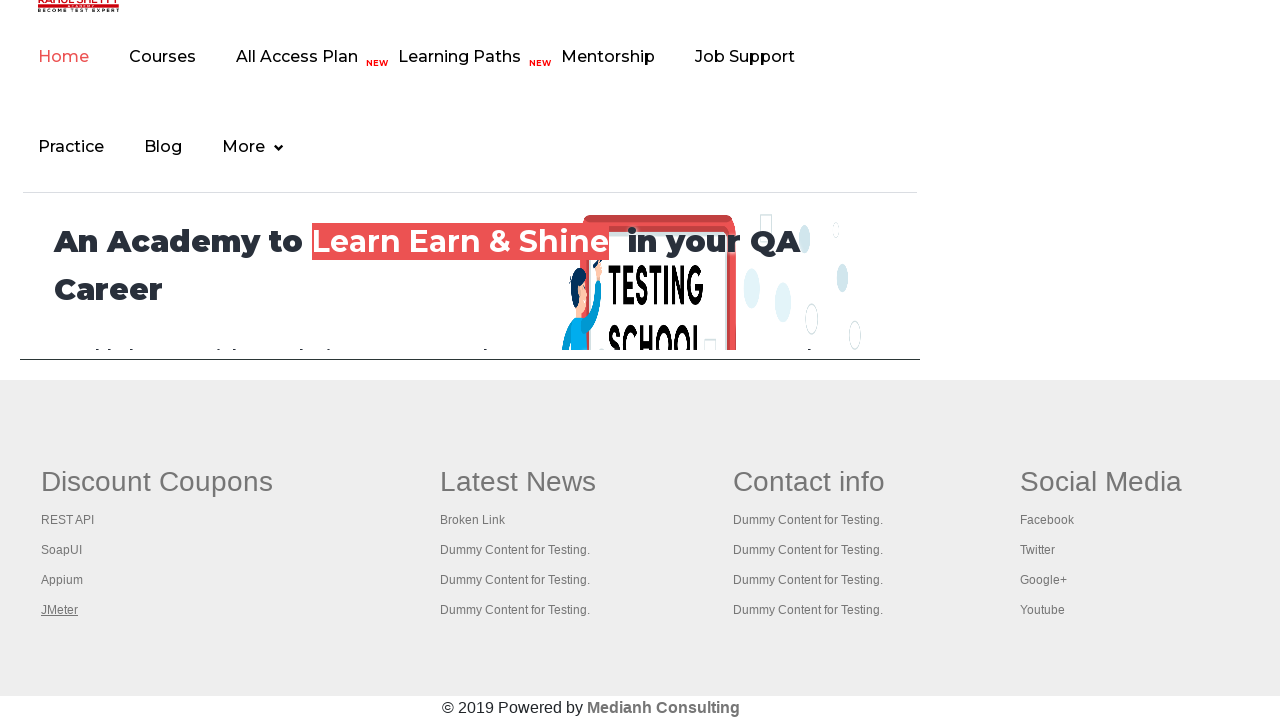

Switched focus to opened tab
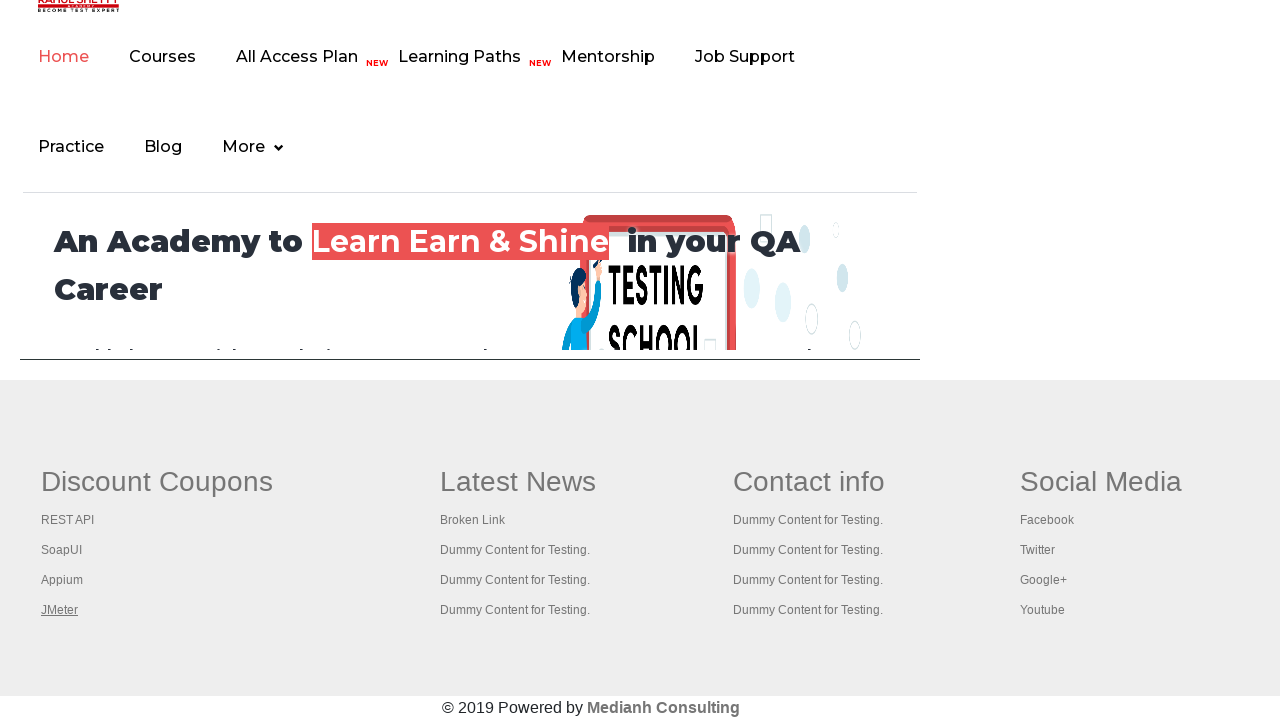

Tab page loaded (domcontentloaded)
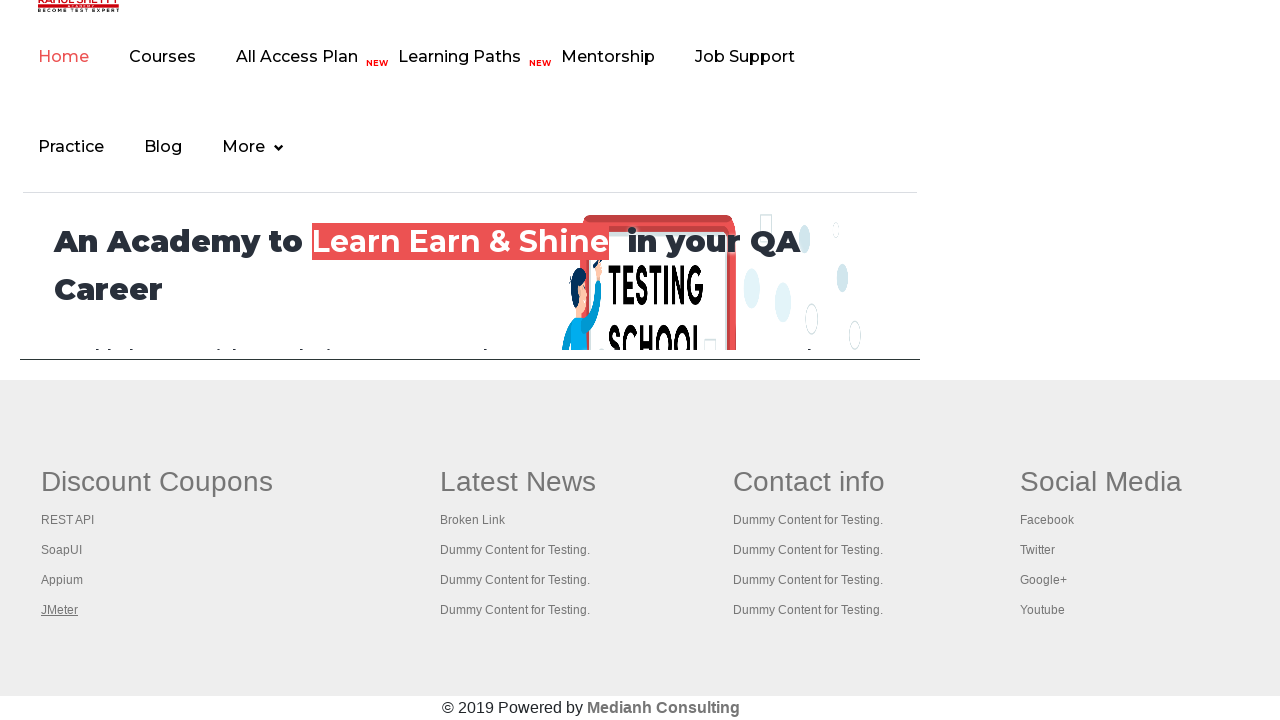

Switched focus to opened tab
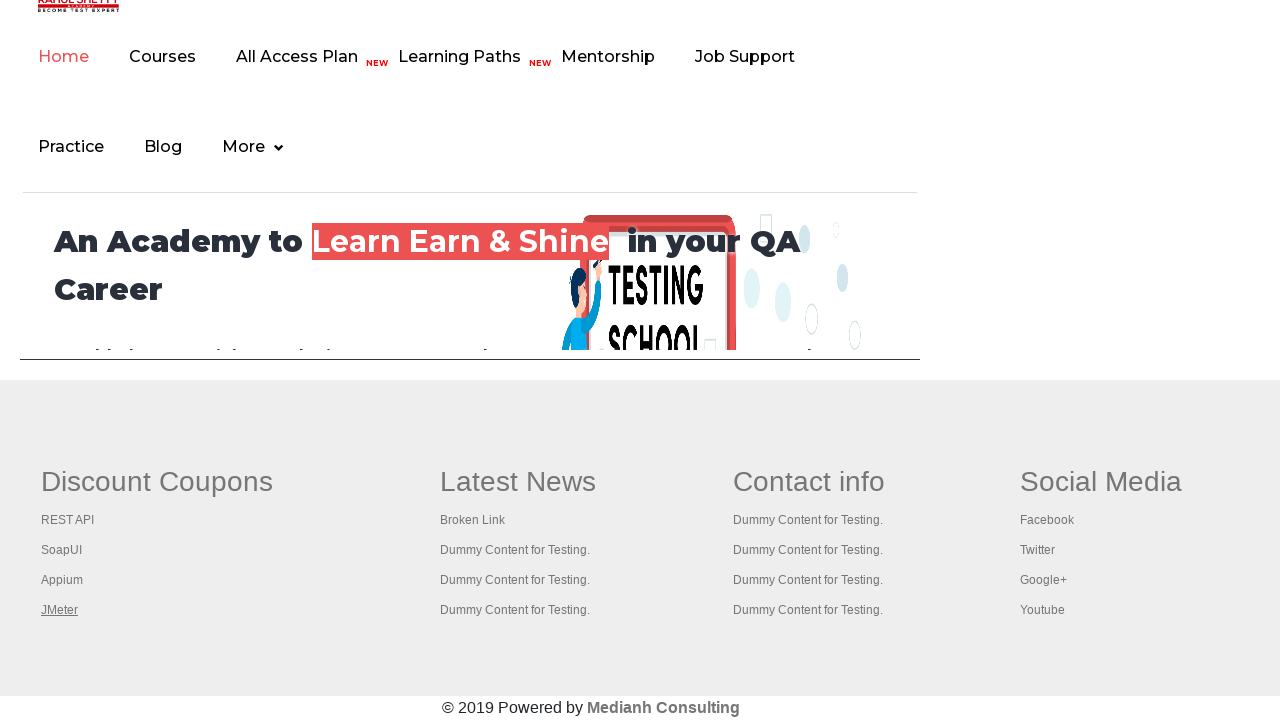

Tab page loaded (domcontentloaded)
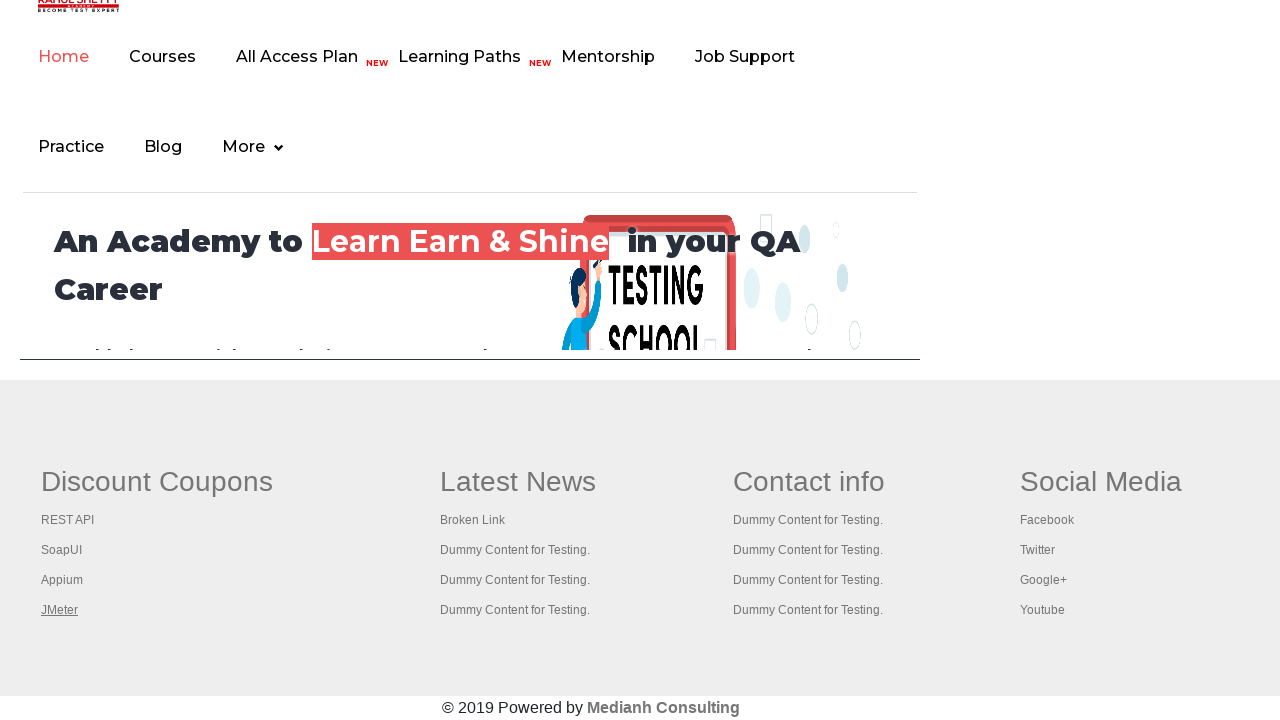

Switched focus to opened tab
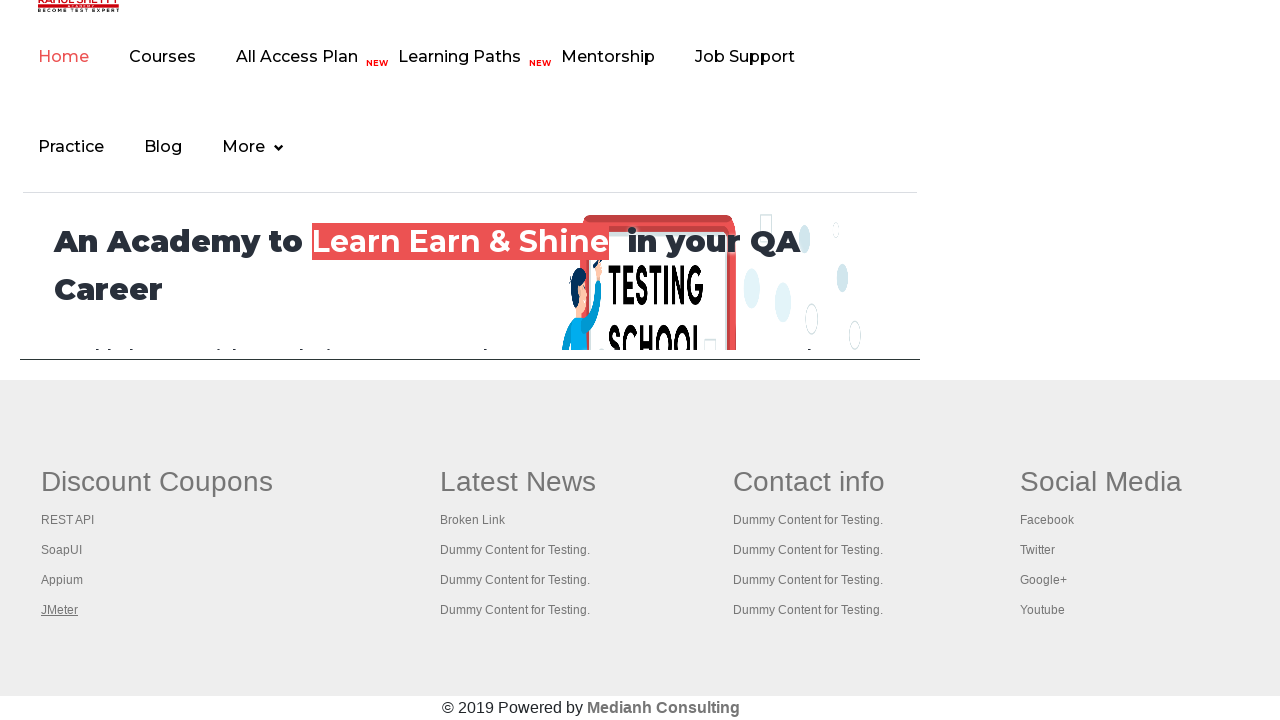

Tab page loaded (domcontentloaded)
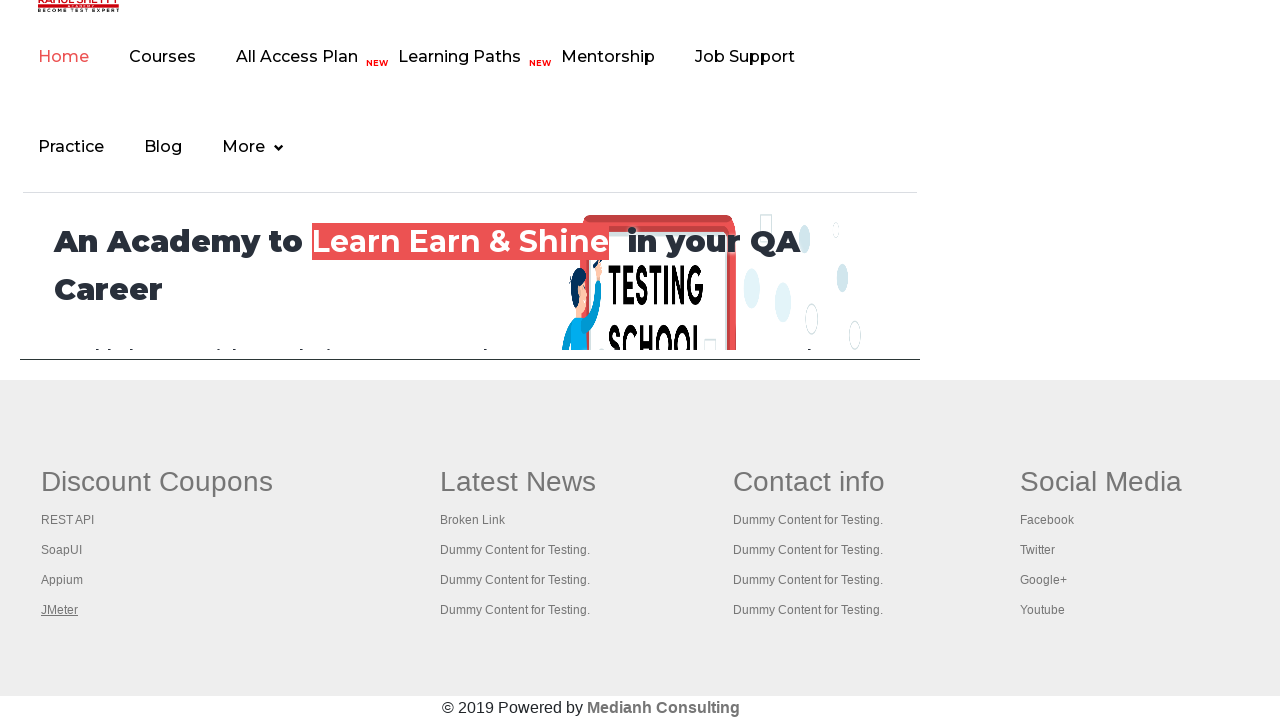

Switched focus to opened tab
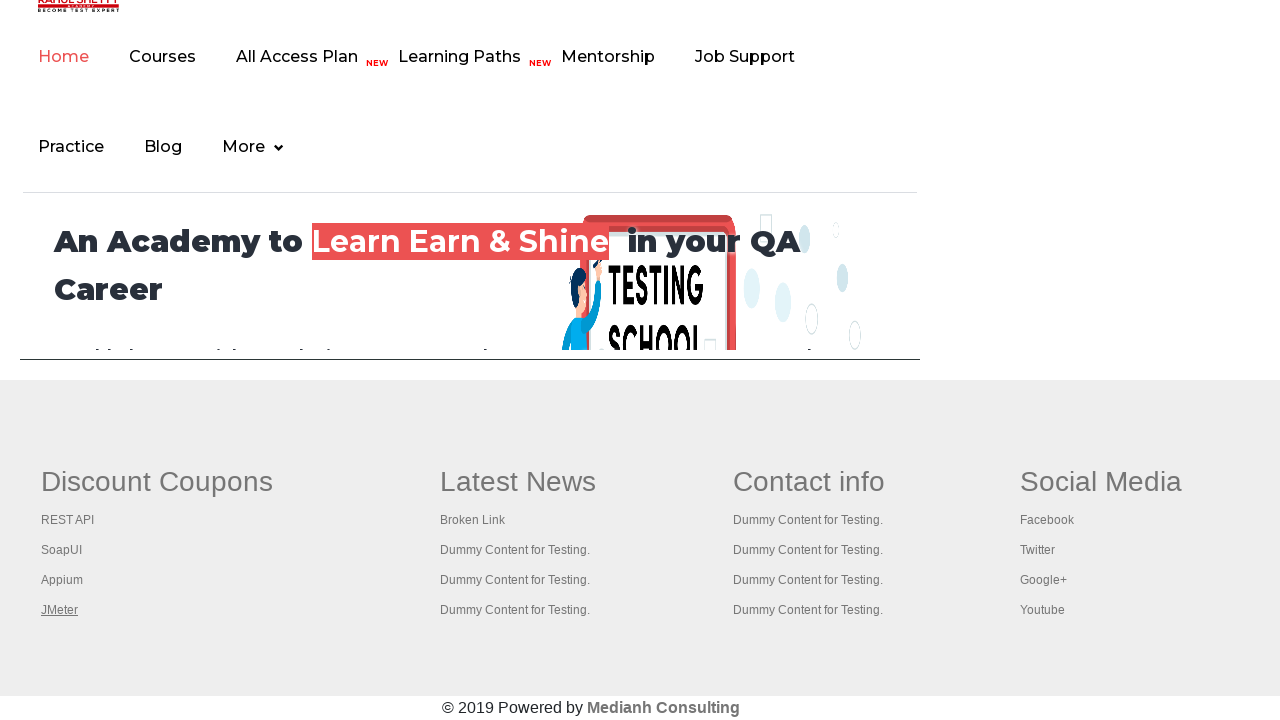

Tab page loaded (domcontentloaded)
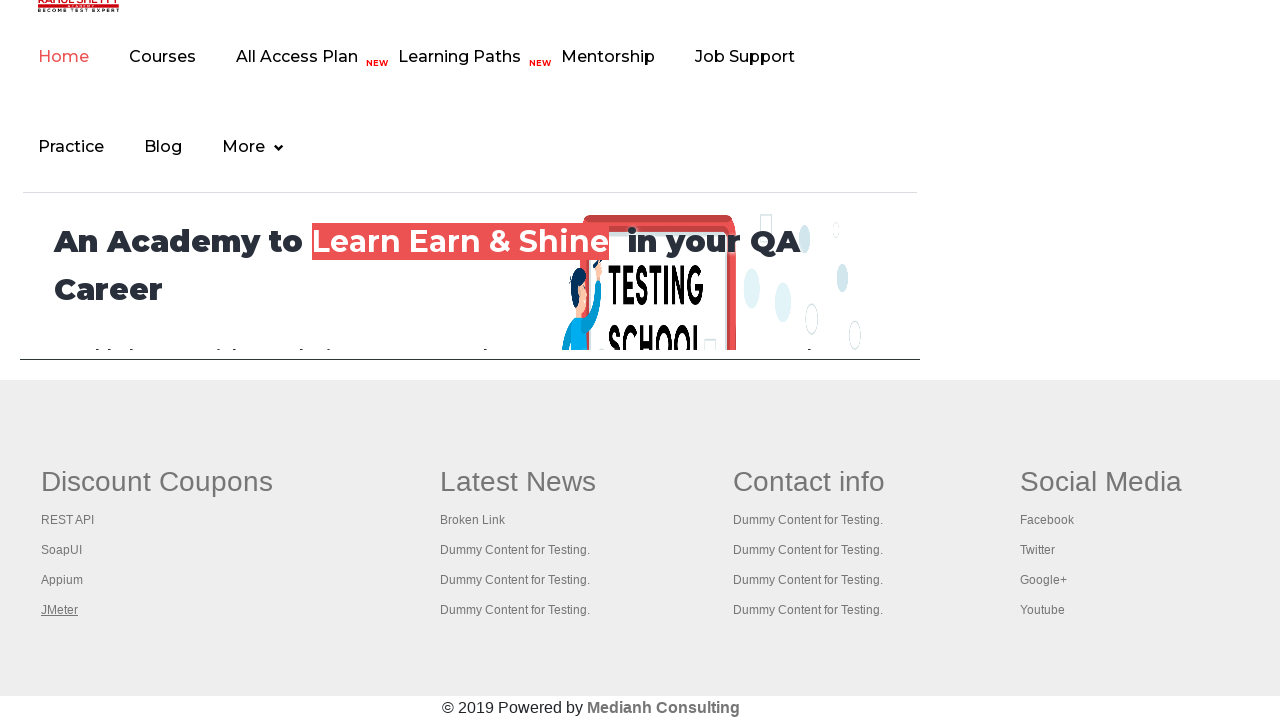

Switched focus to opened tab
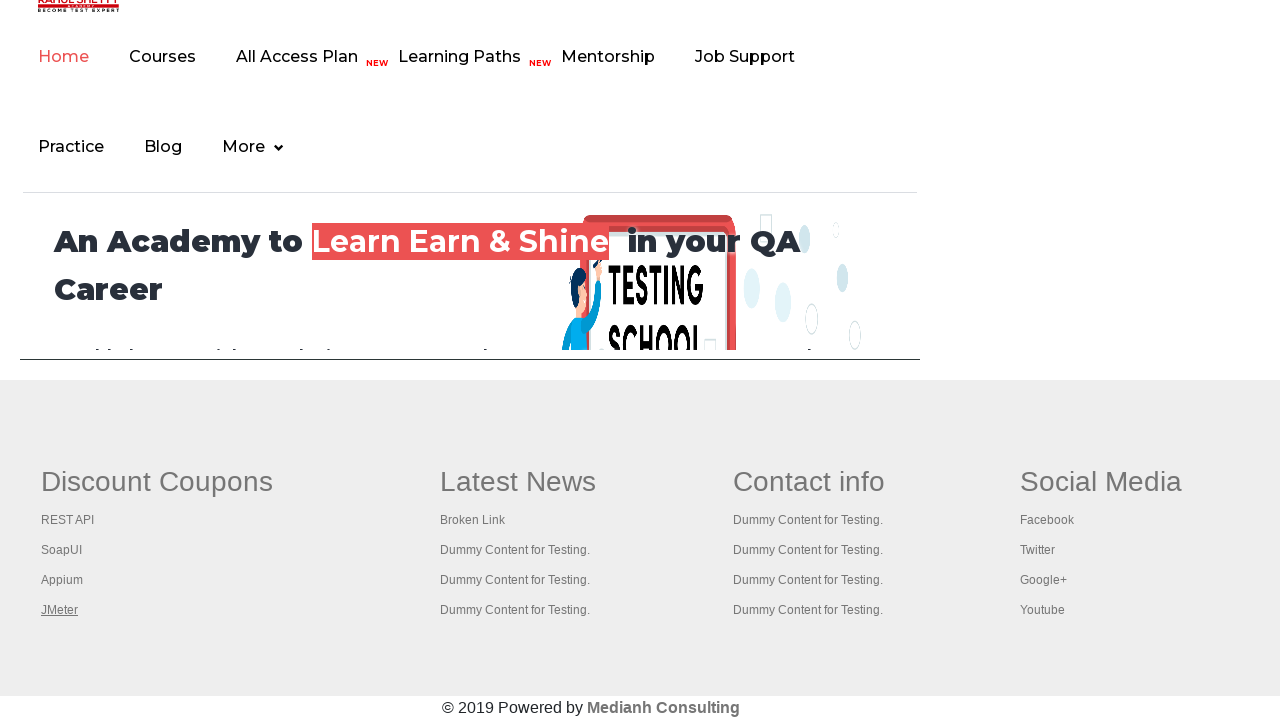

Tab page loaded (domcontentloaded)
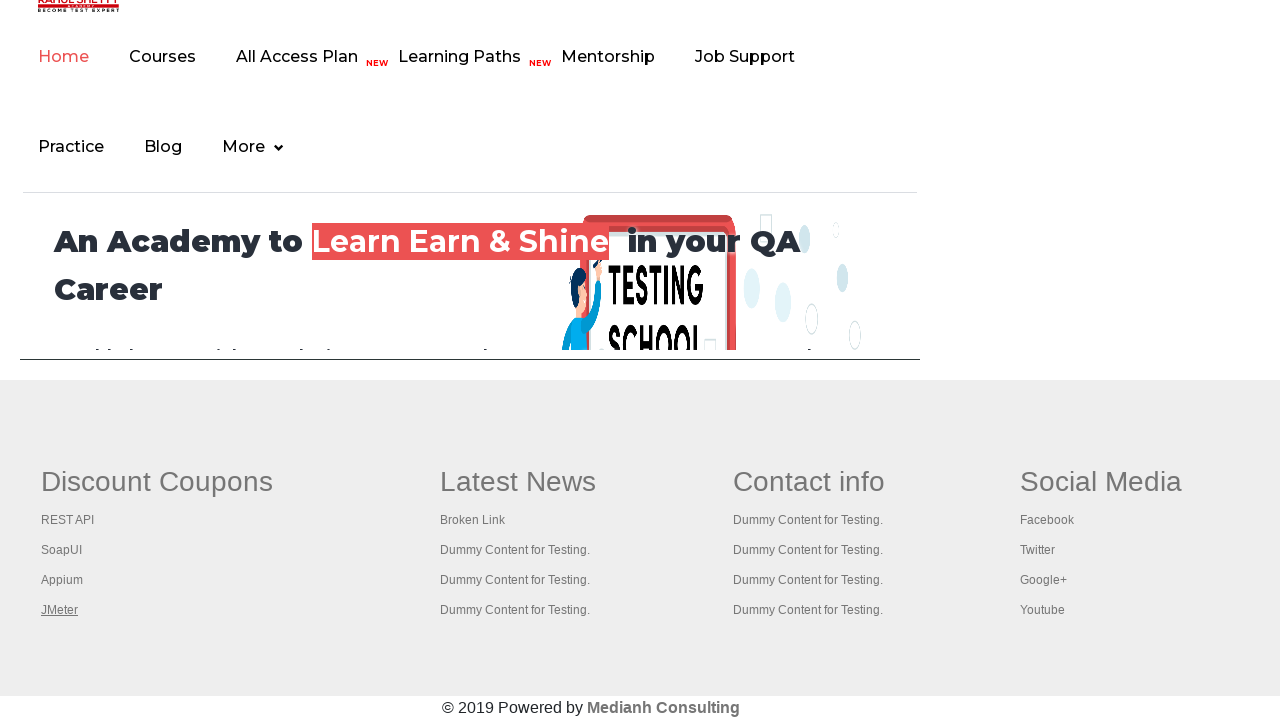

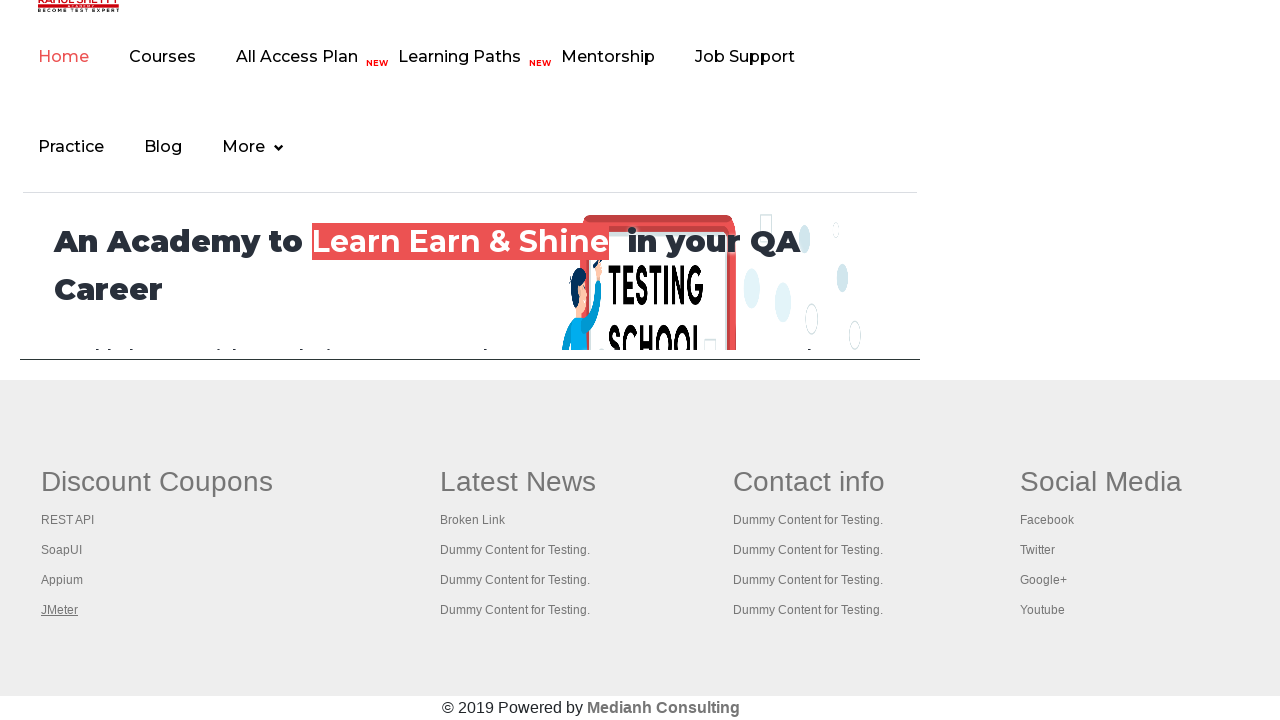